Tests a registration form by filling in three input fields in the first block and submitting, then verifies the success message is displayed.

Starting URL: http://suninjuly.github.io/registration1.html

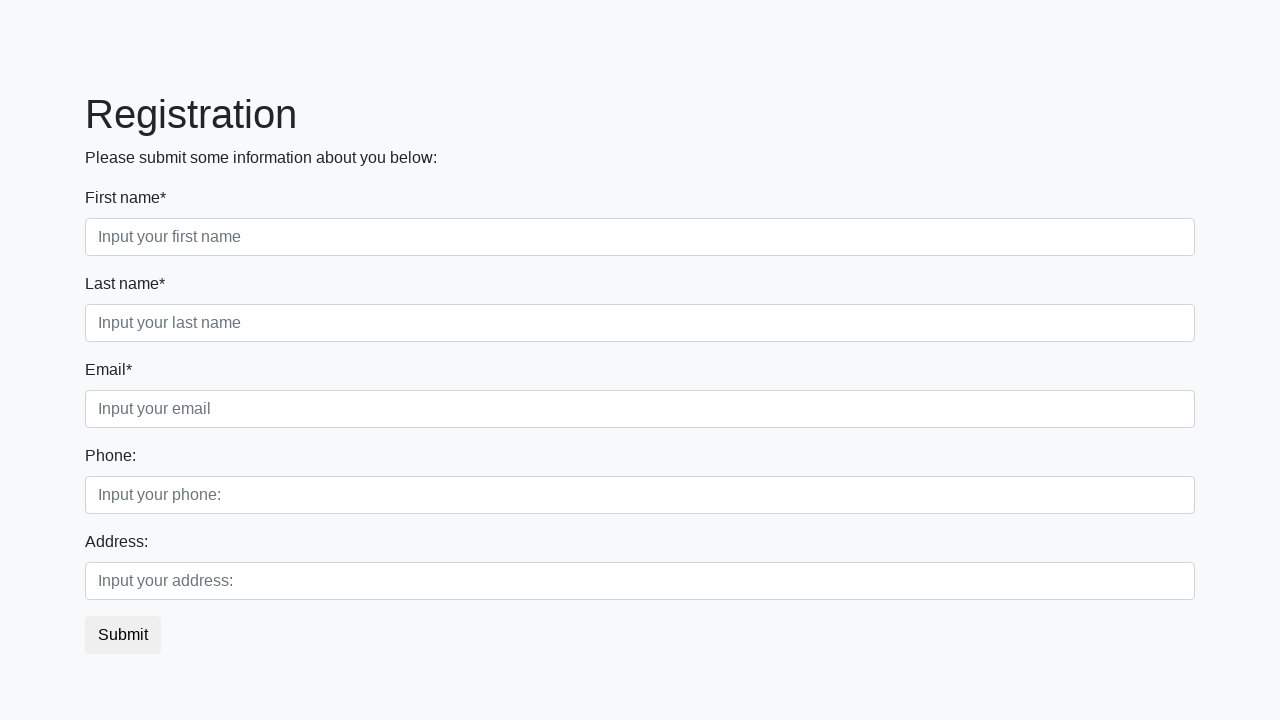

Filled first input field with 'John' on div.first_block > div.form-group.first_class > input
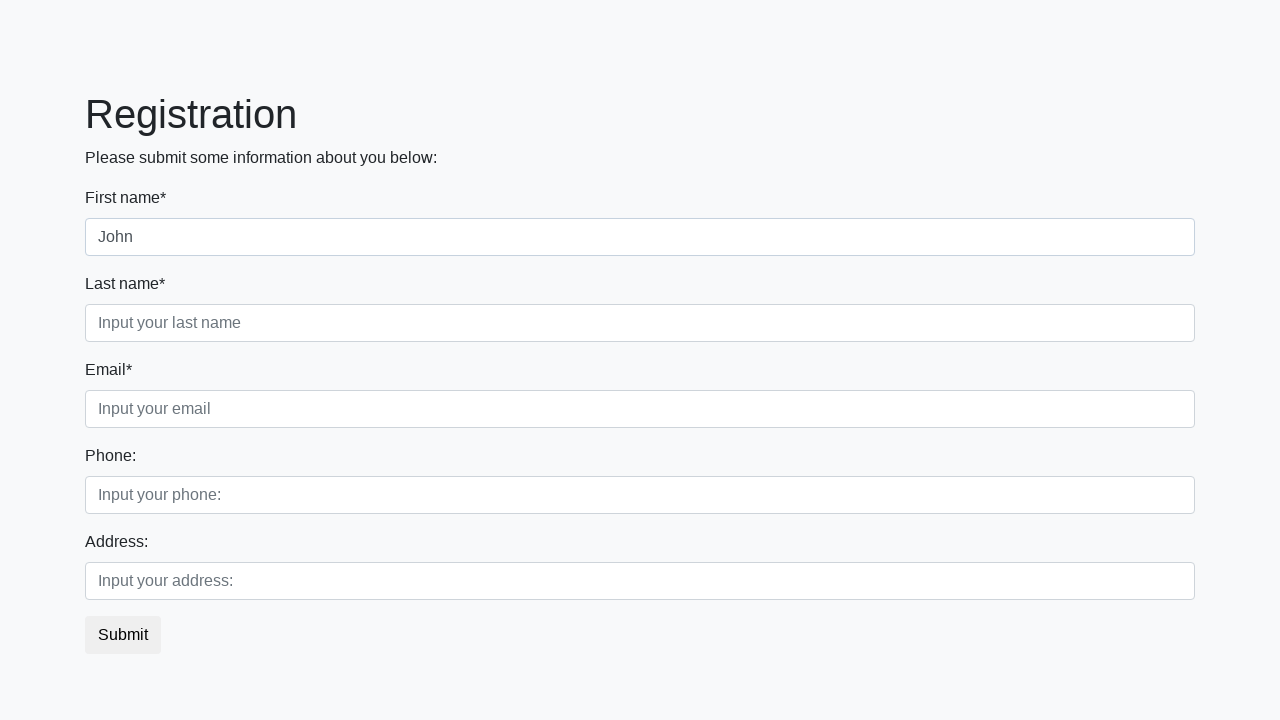

Filled second input field with 'Doe' on .first_block > div.form-group.second_class > input
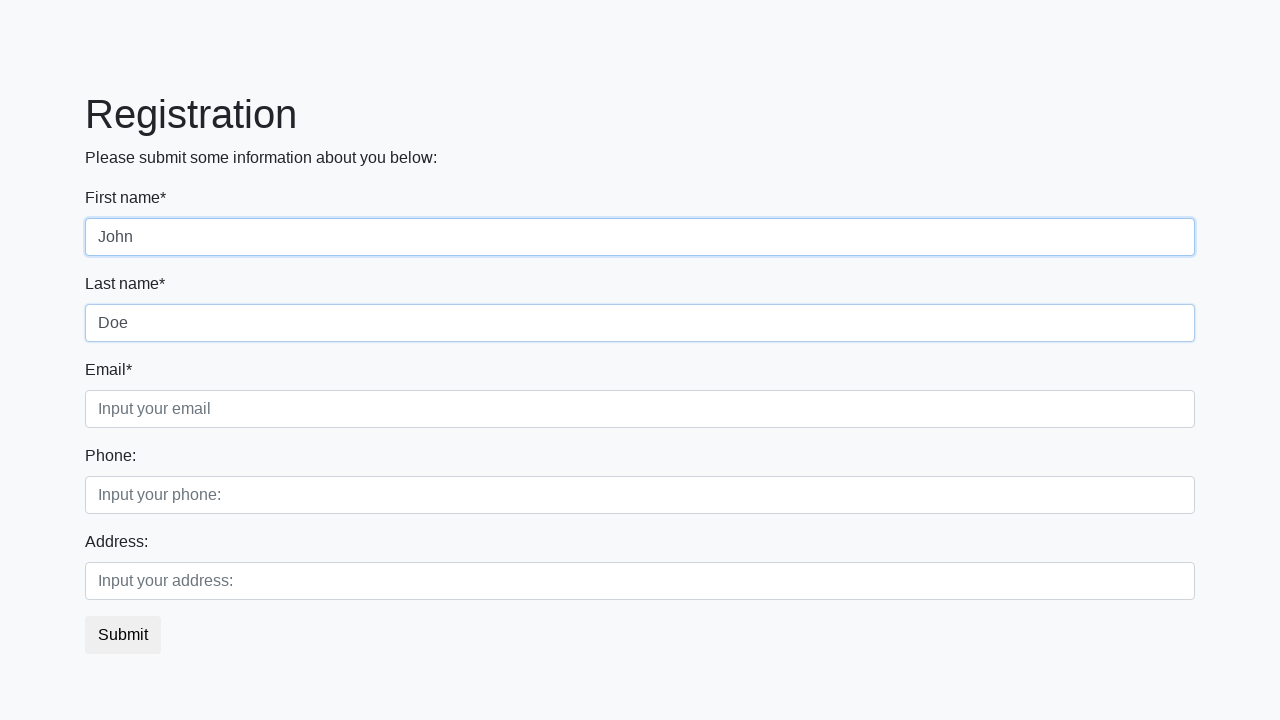

Filled third input field with 'john.doe@example.com' on .first_block > div.form-group.third_class > input
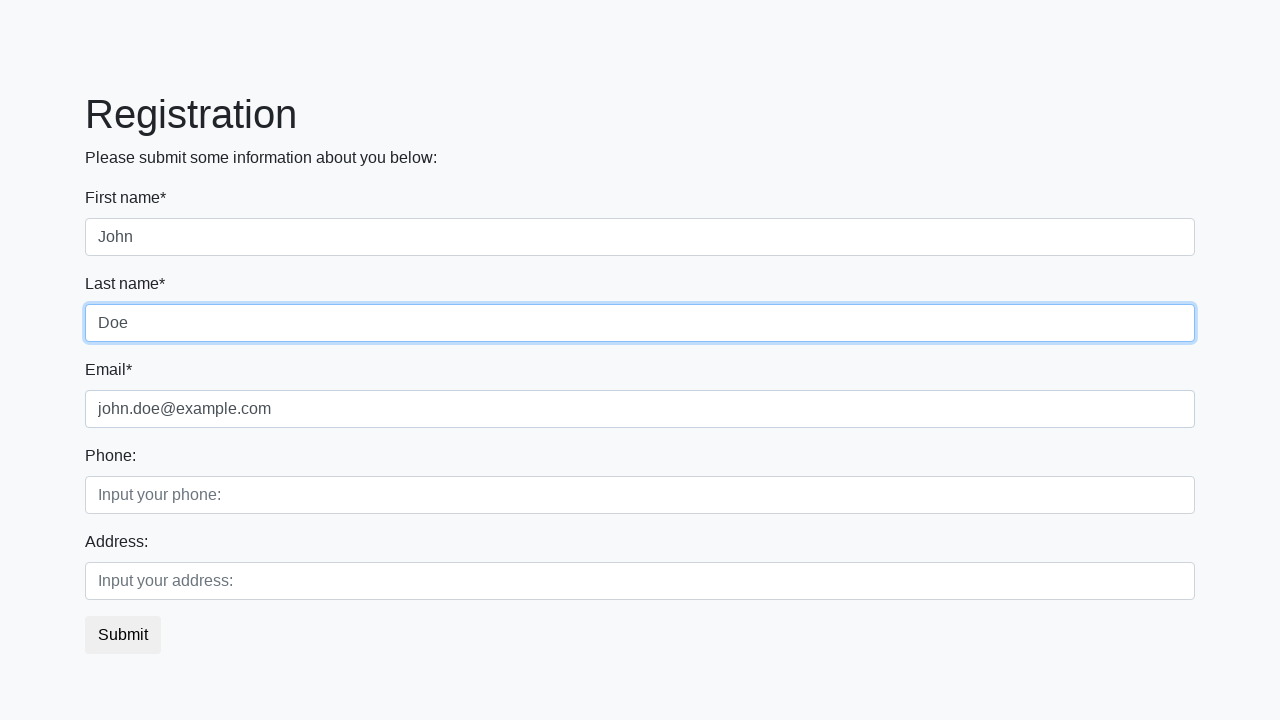

Clicked the submit button at (123, 635) on button.btn
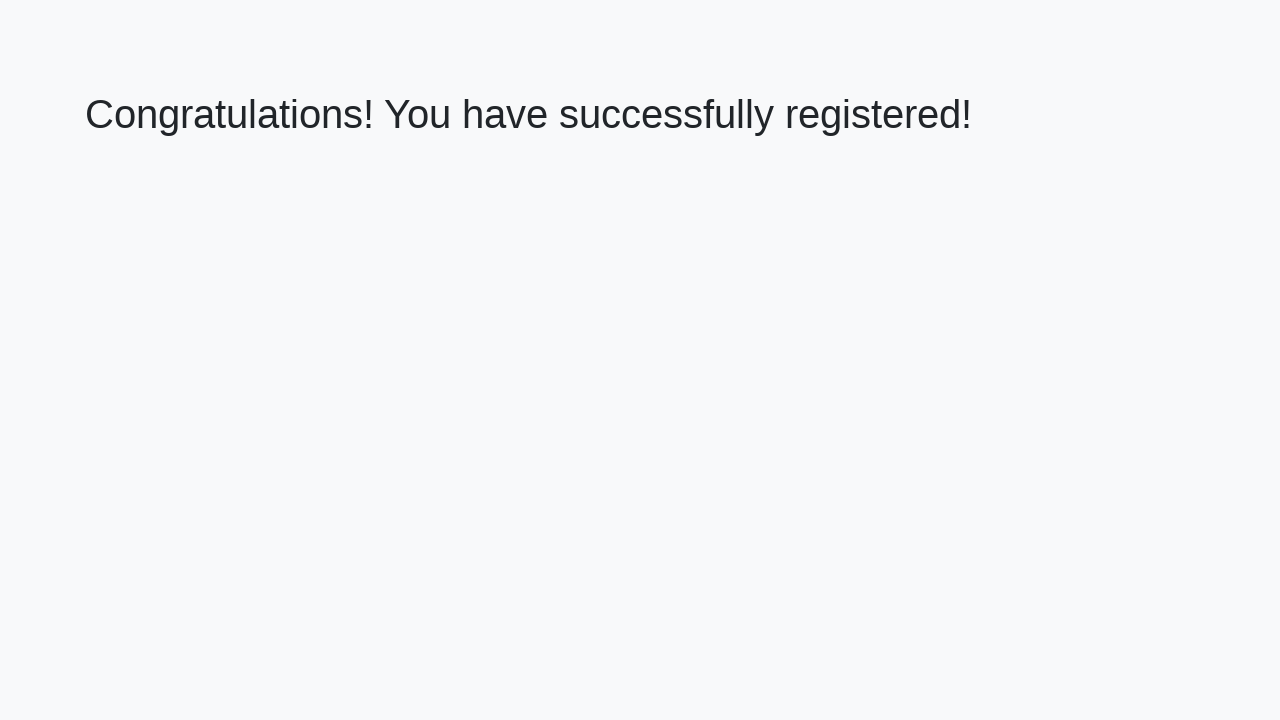

Success message element loaded
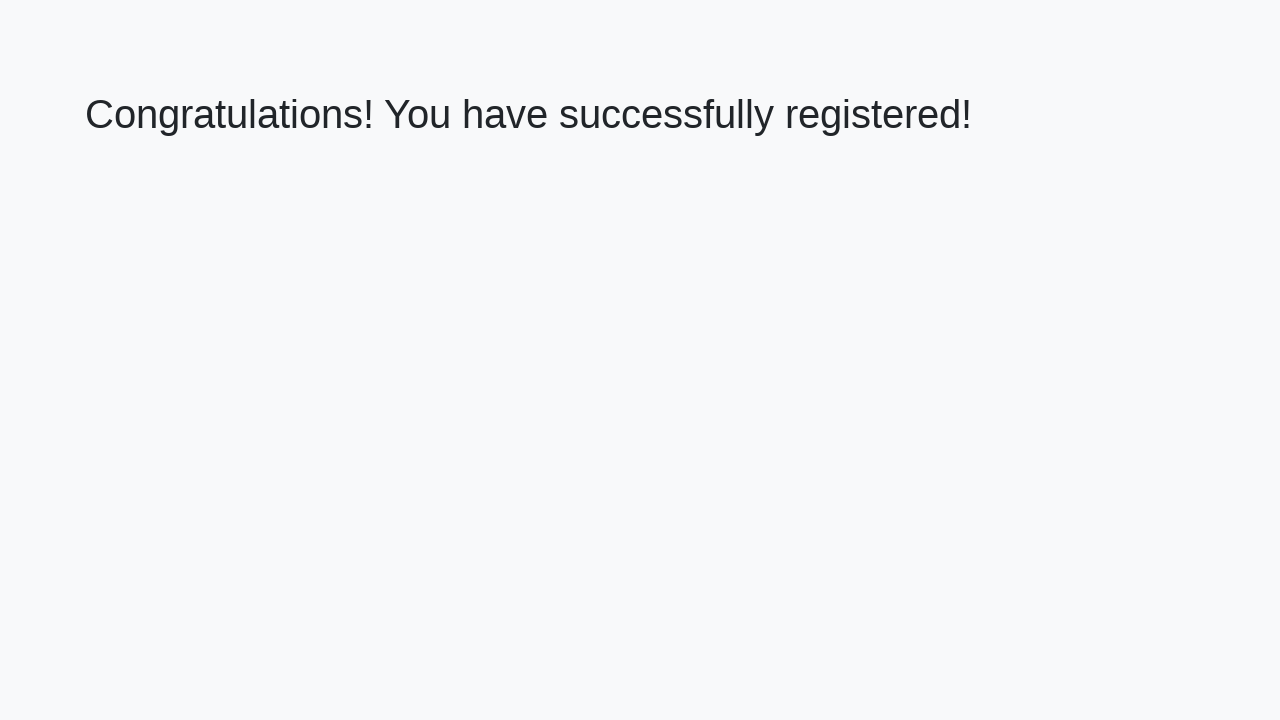

Retrieved success message text
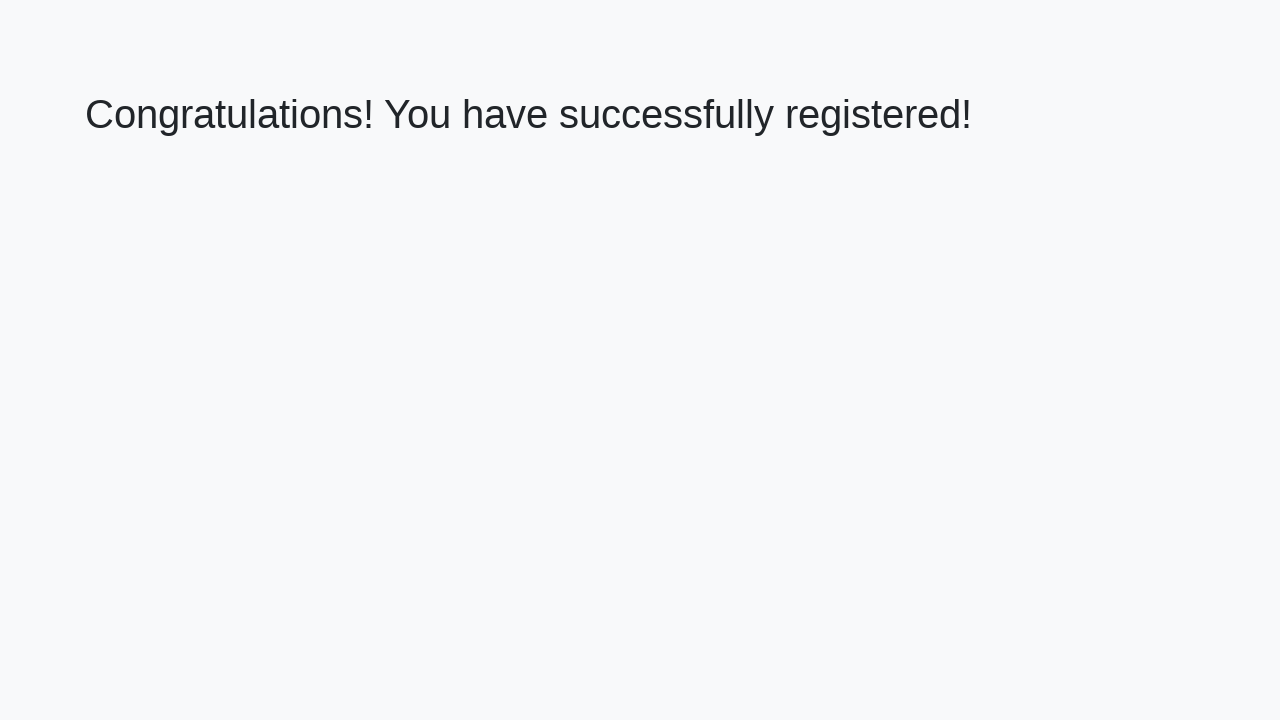

Verified success message matches expected text
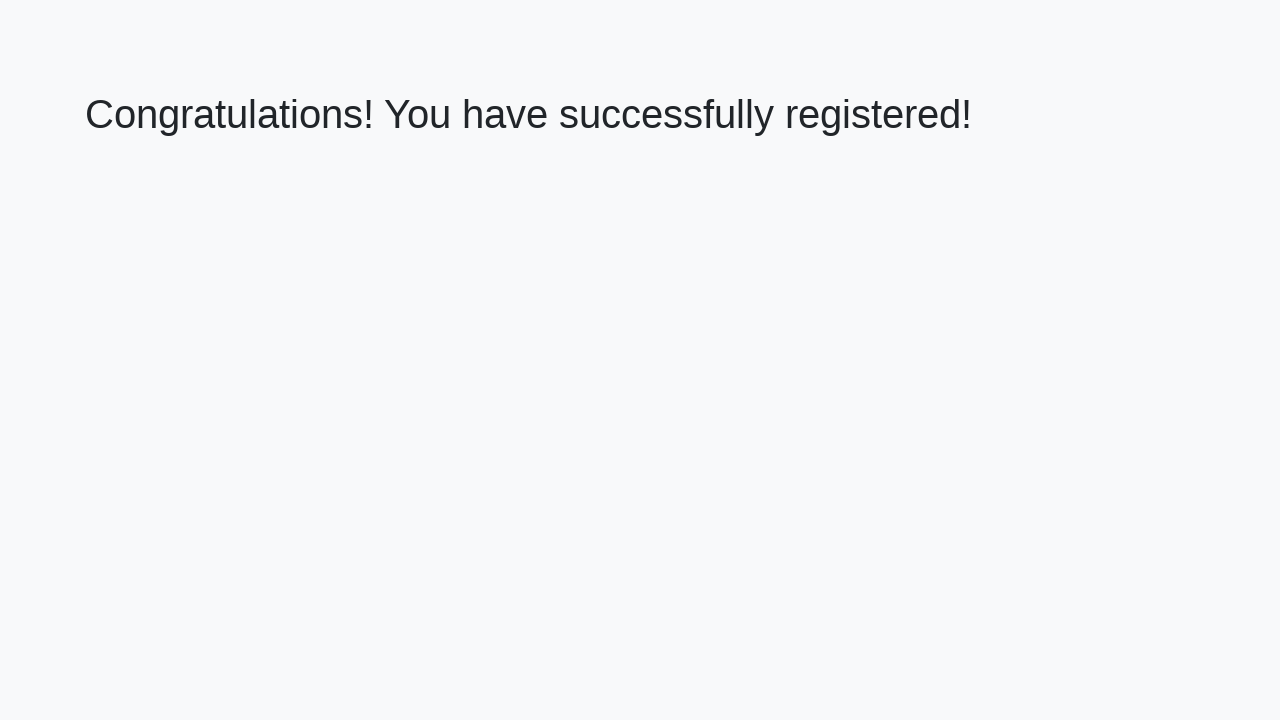

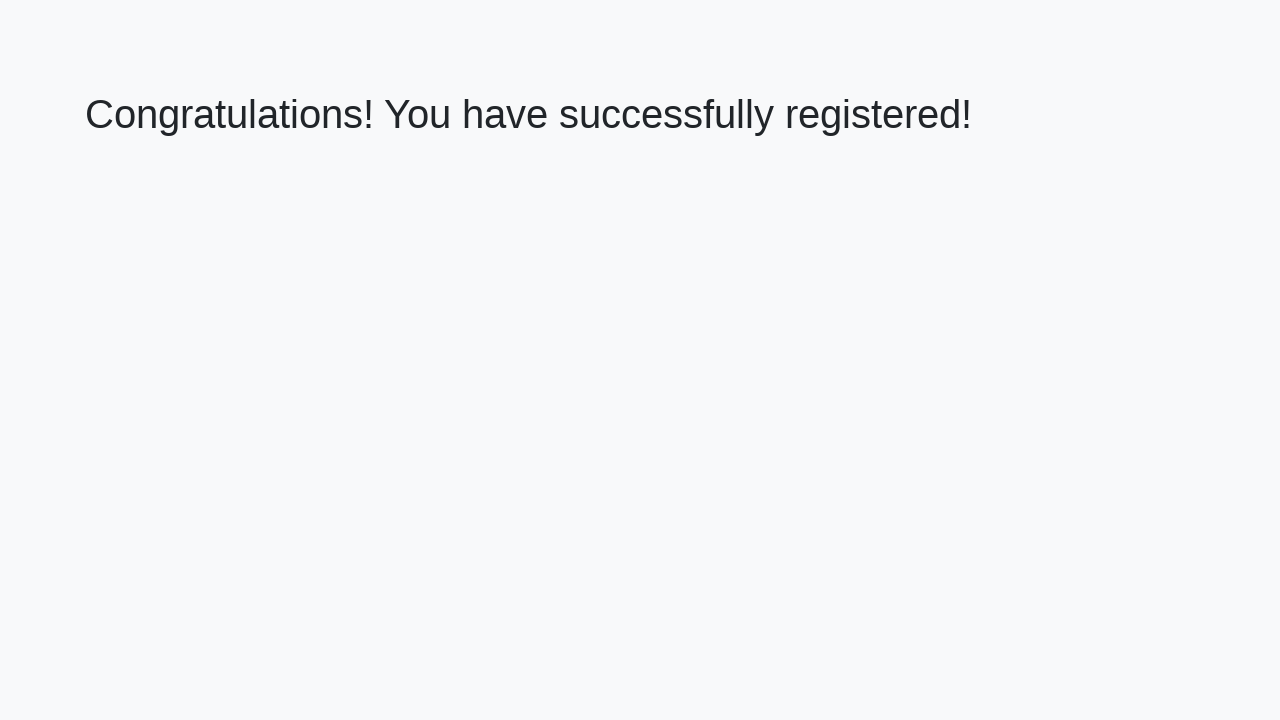